Tests successful login flow with valid credentials, verifies secure area access, and tests logout functionality

Starting URL: http://the-internet.herokuapp.com/login

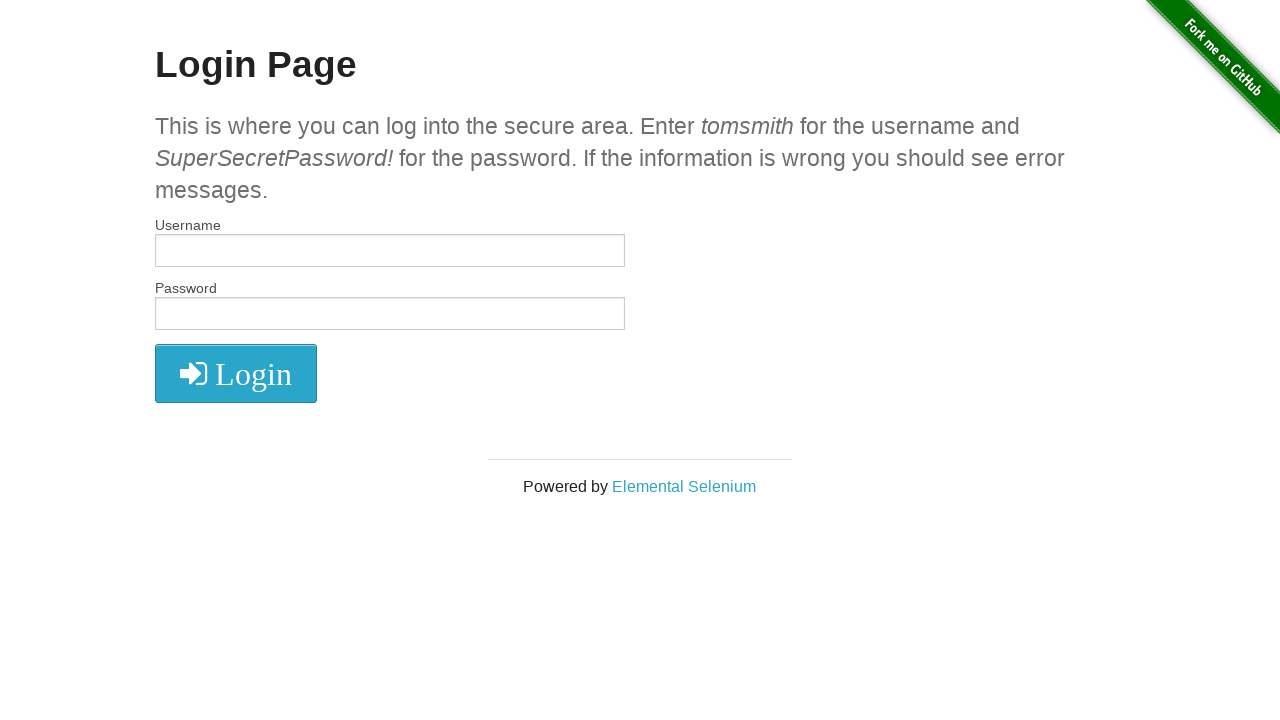

Filled username field with 'tomsmith' on #username
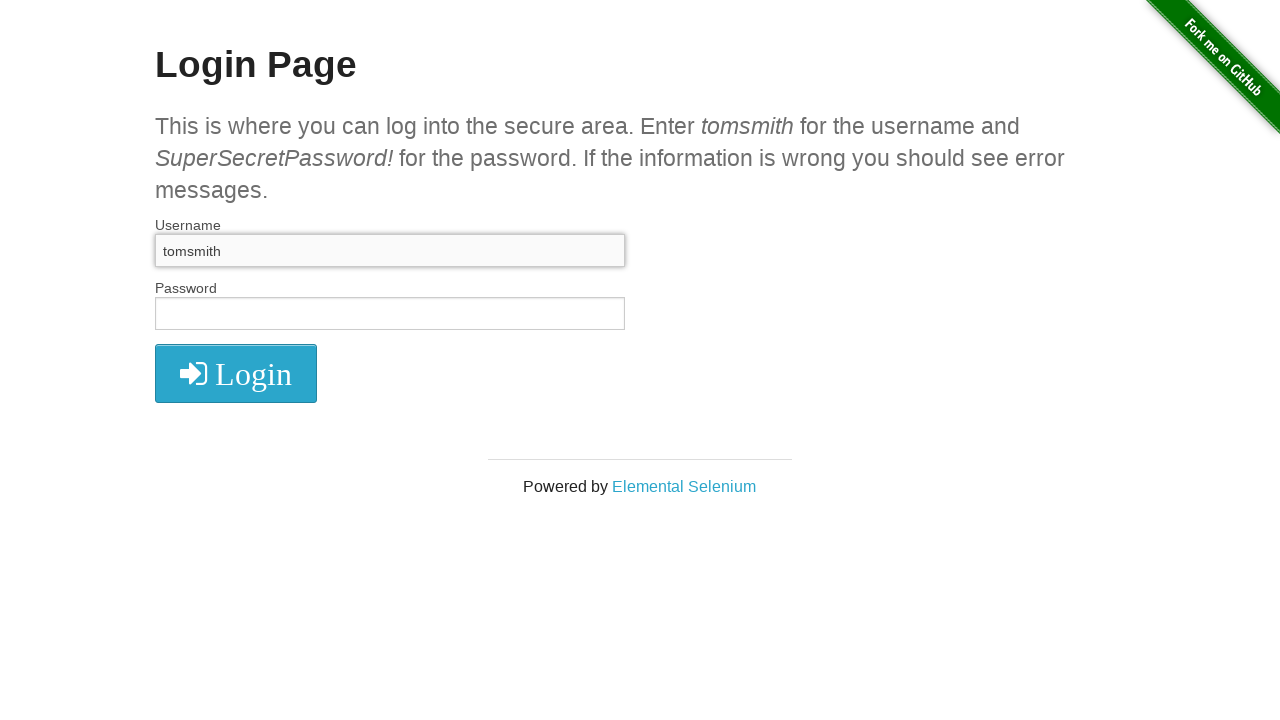

Filled password field with 'SuperSecretPassword!' on #password
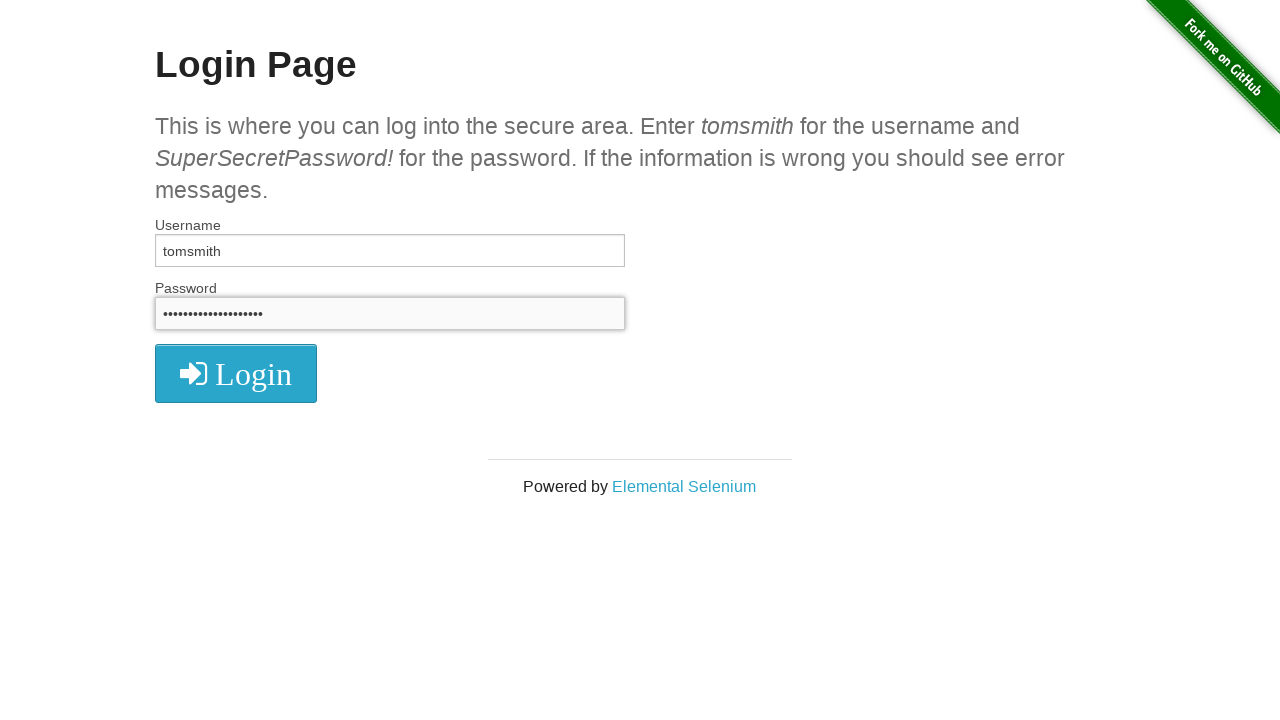

Clicked login submit button at (236, 373) on button[type='submit']
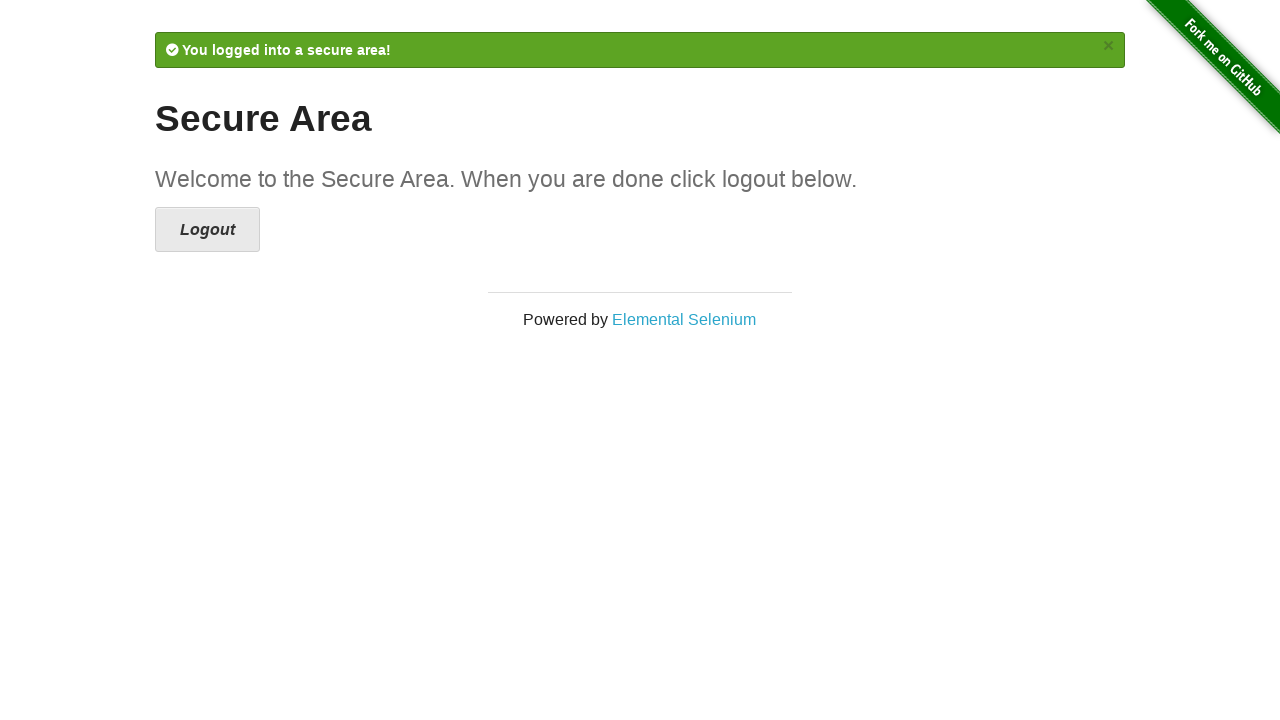

Verified redirect to secure area page
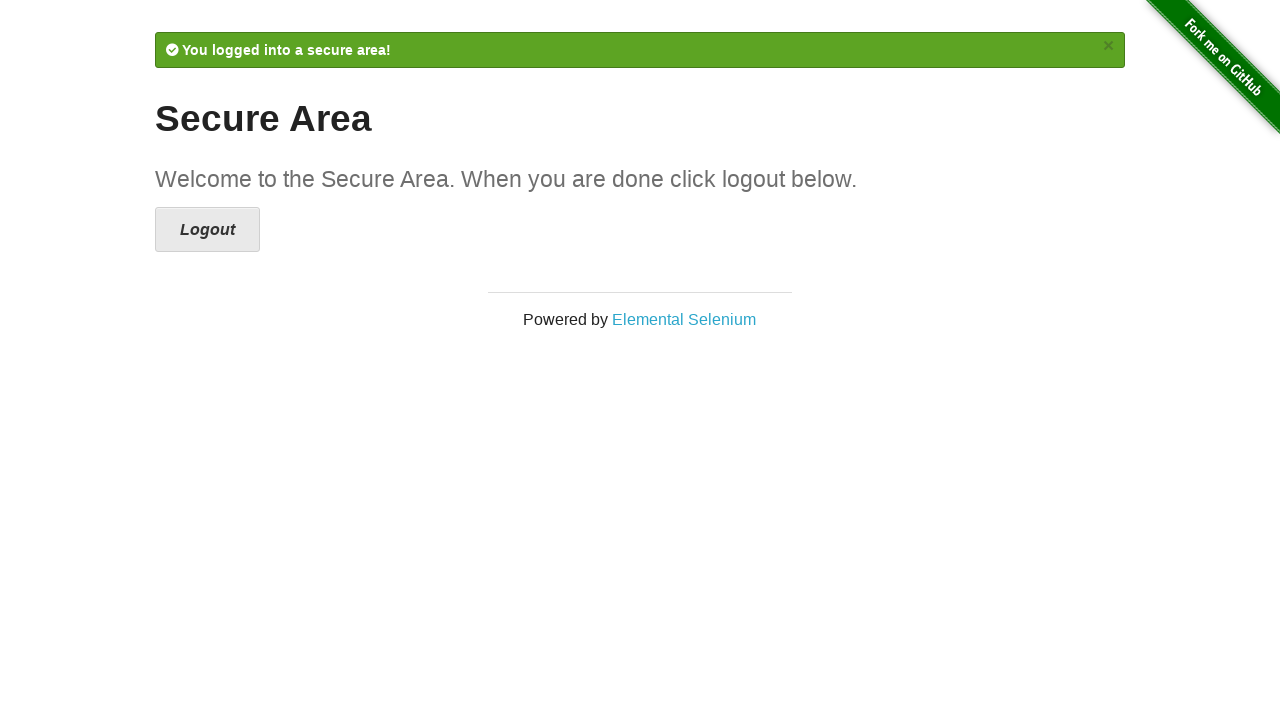

Verified login success message is displayed
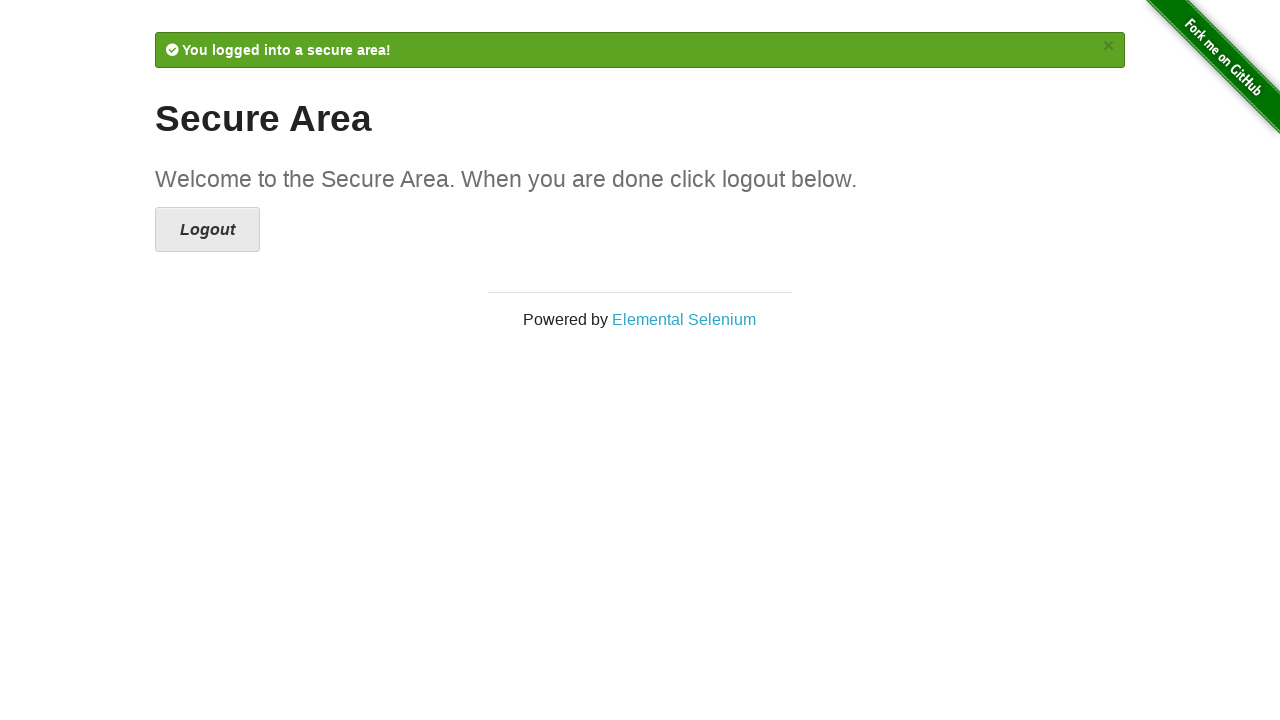

Verified logout button is visible and enabled
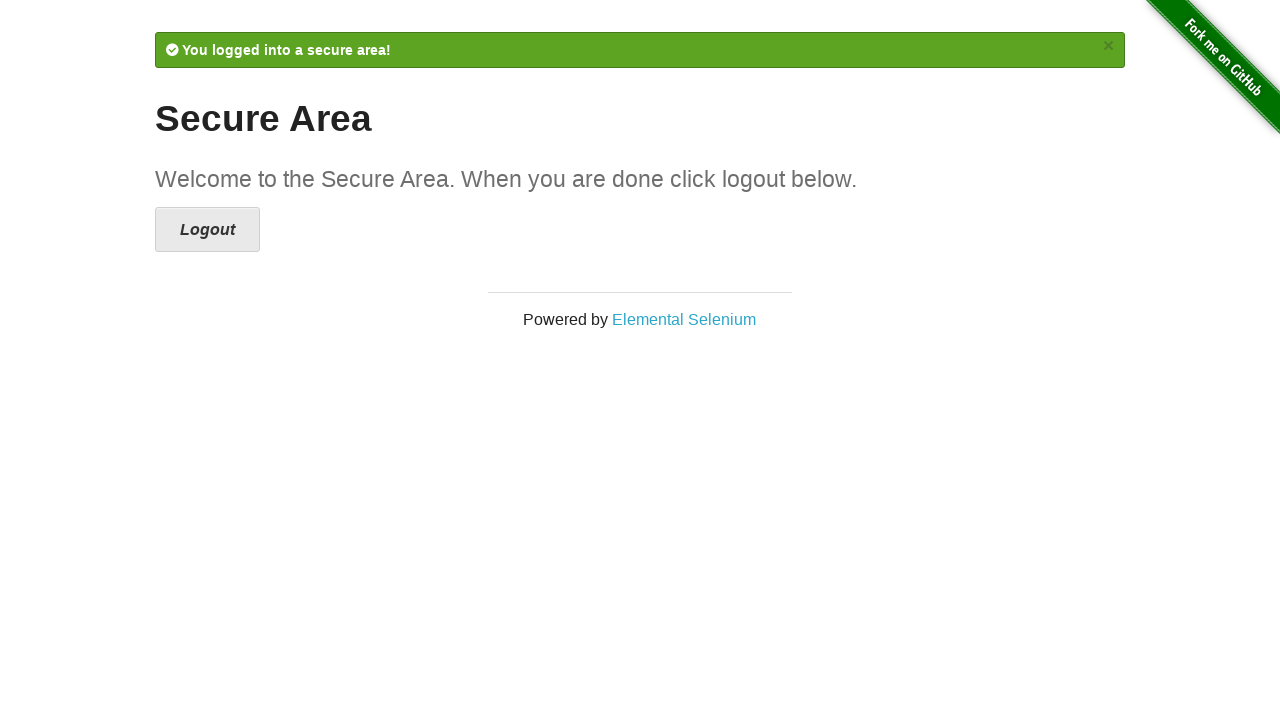

Clicked logout button at (208, 230) on a.button:has-text('Logout')
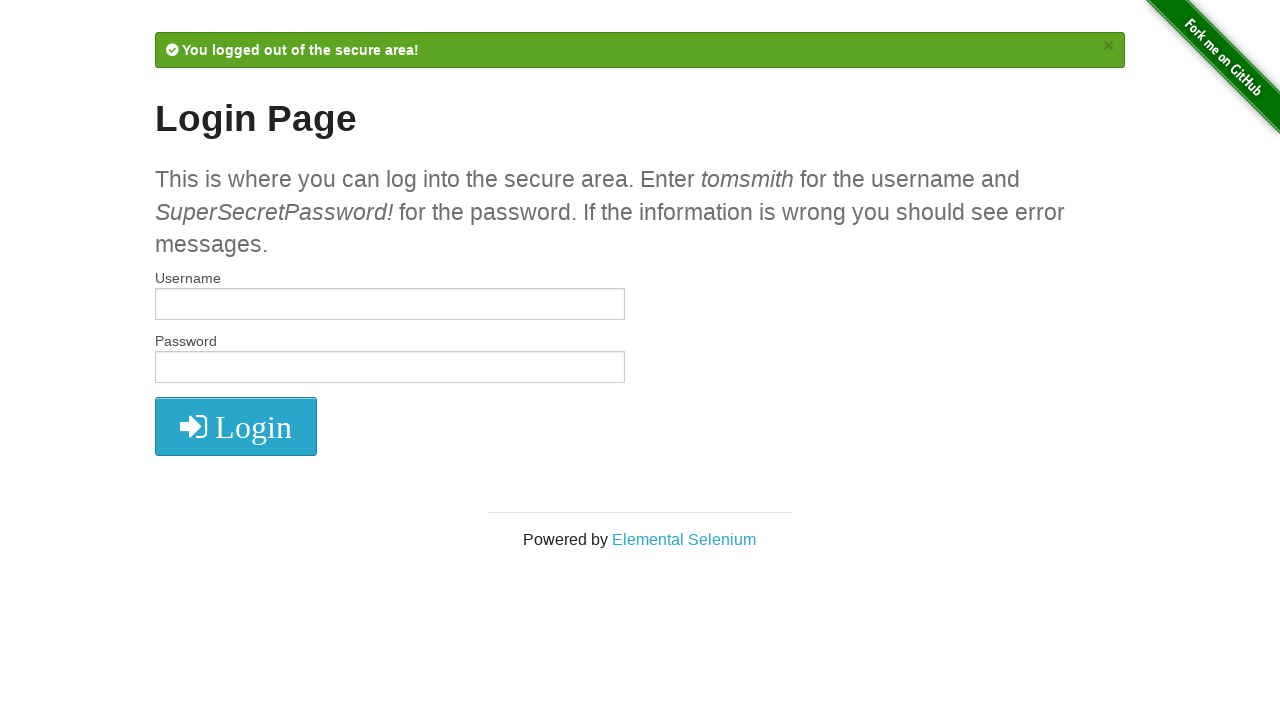

Verified redirect back to login page
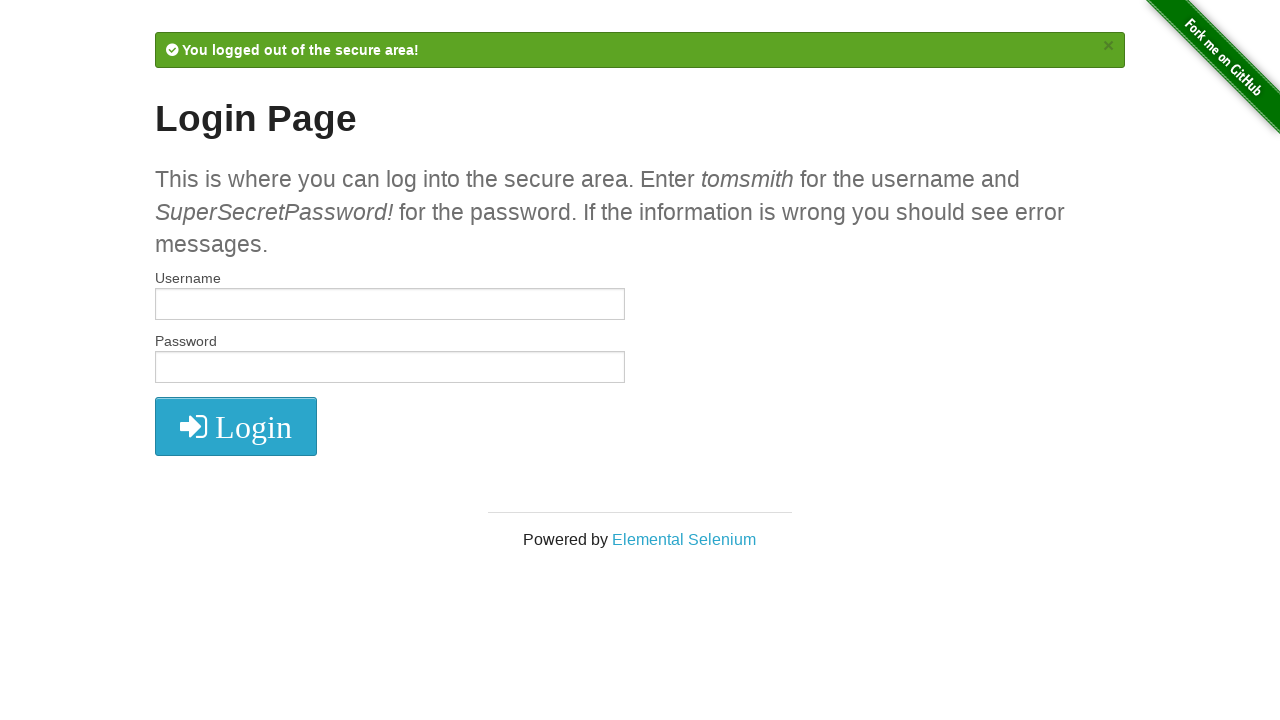

Verified logout success message is displayed
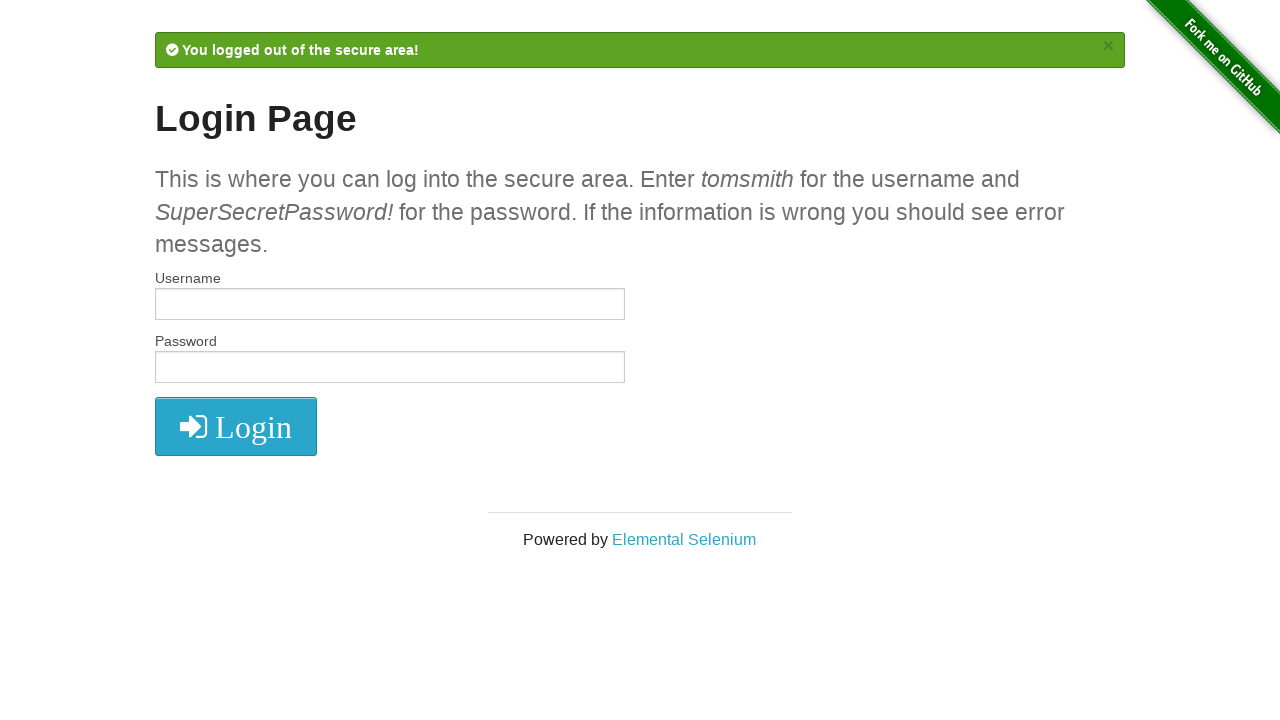

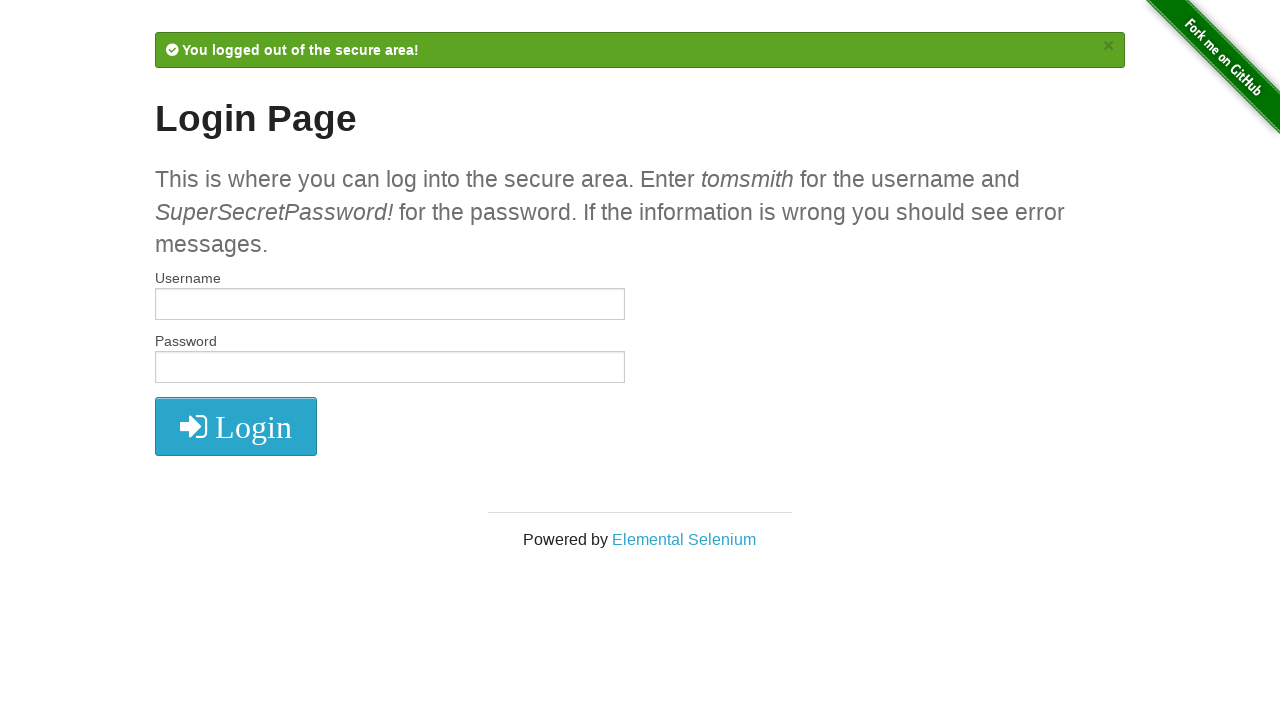